Clicks on the Form Authentication link to navigate to the login page

Starting URL: https://the-internet.herokuapp.com/

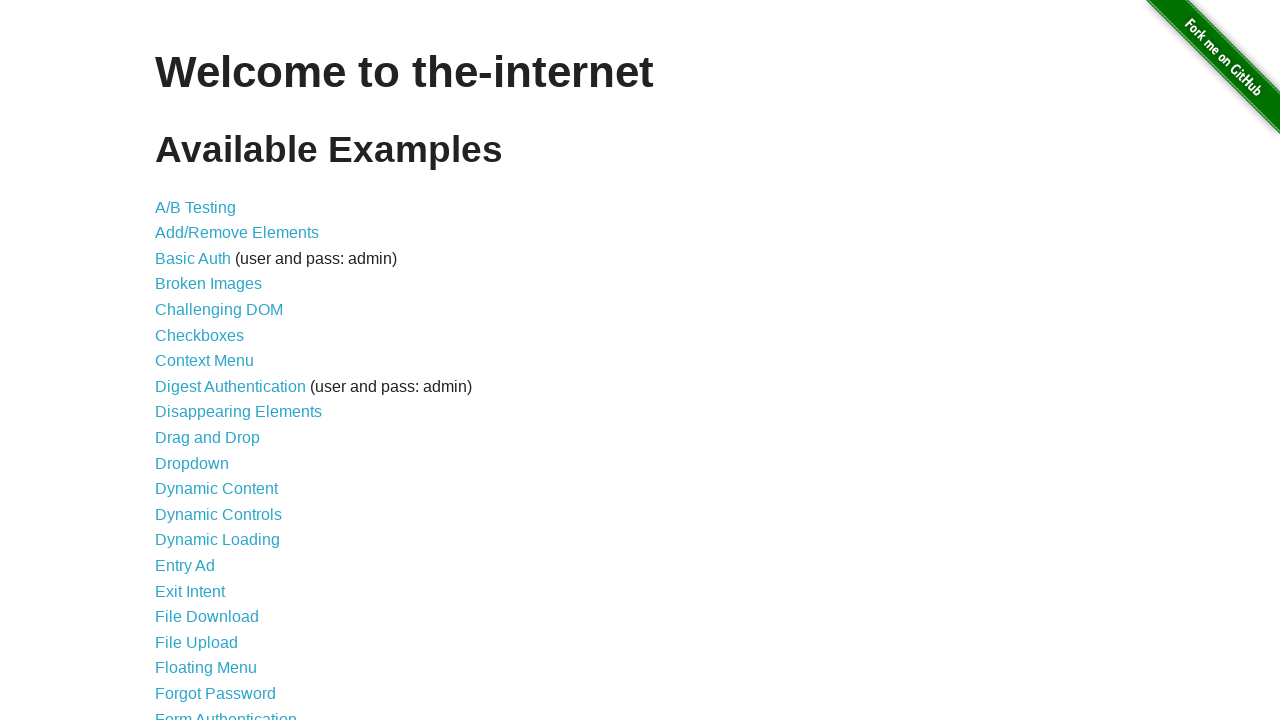

Clicked on Form Authentication link to navigate to login page at (226, 712) on xpath=//a[text()="Form Authentication"]
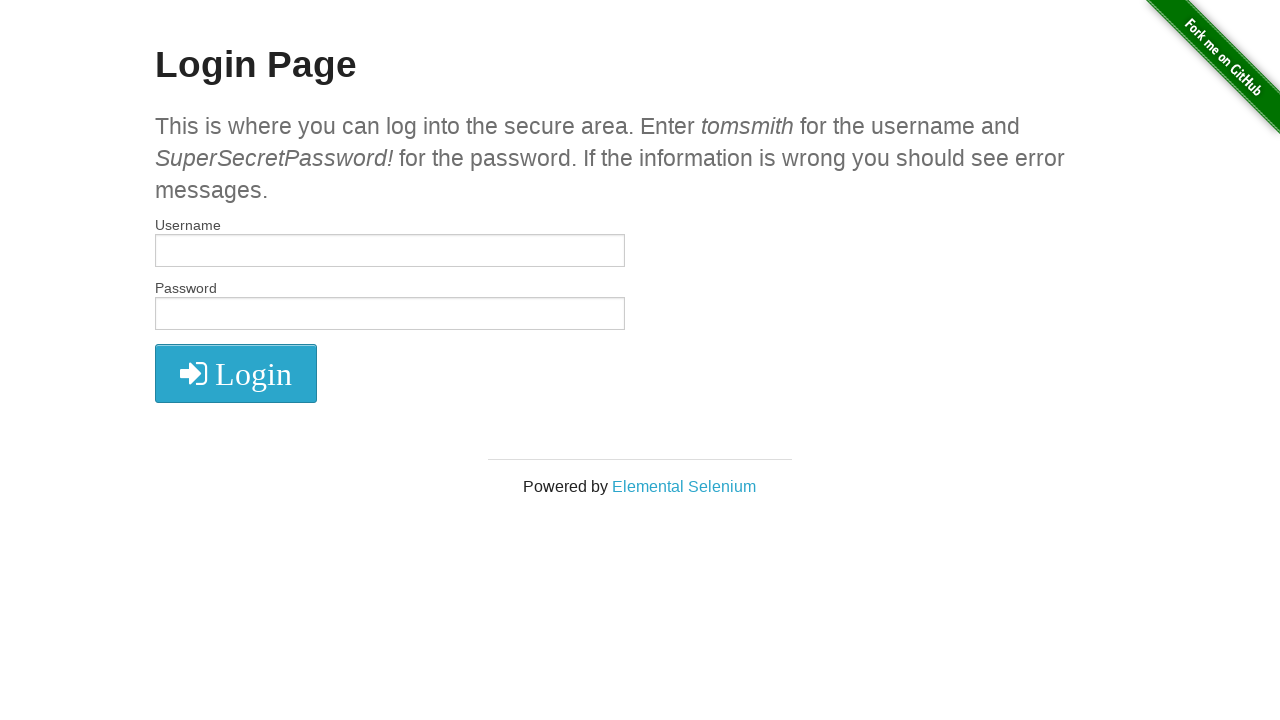

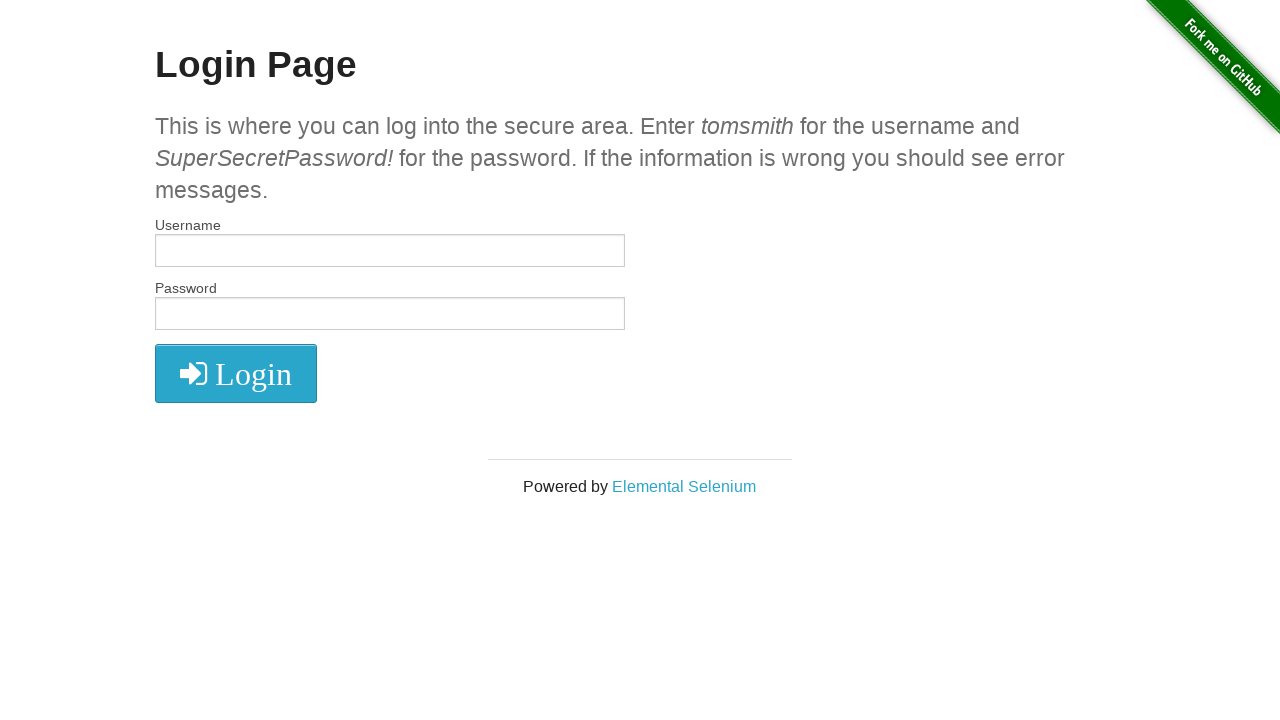